Automatically plays the 2048 game by repeatedly sending arrow key inputs in a pattern (up, right, down, left) to move tiles

Starting URL: https://2048game.com

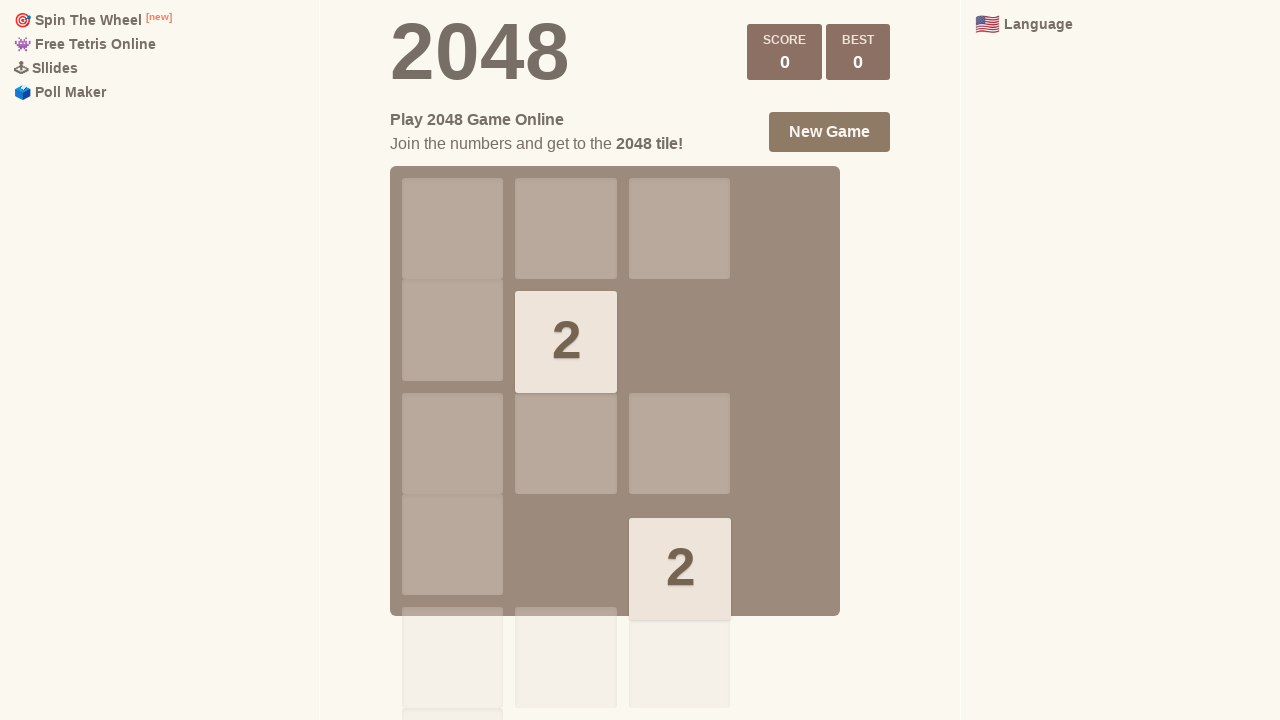

Clicked on game container to focus it at (615, 391) on div.game-container
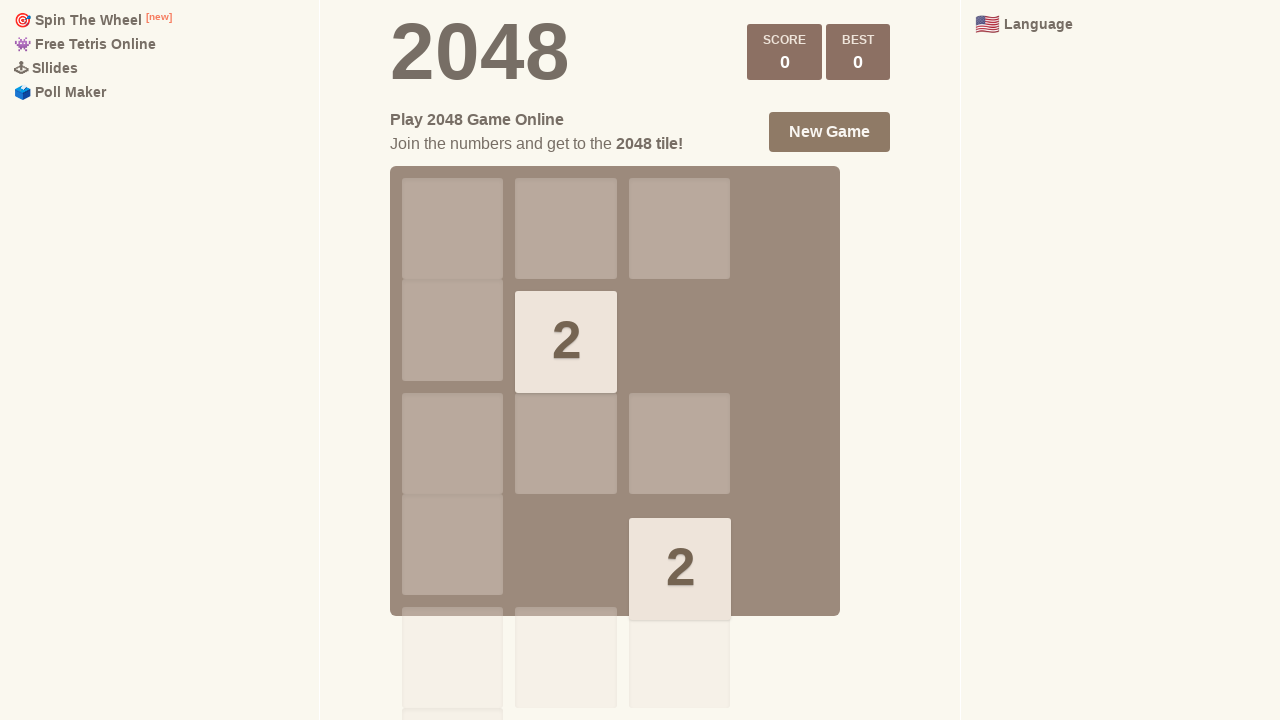

Sent UP arrow key input
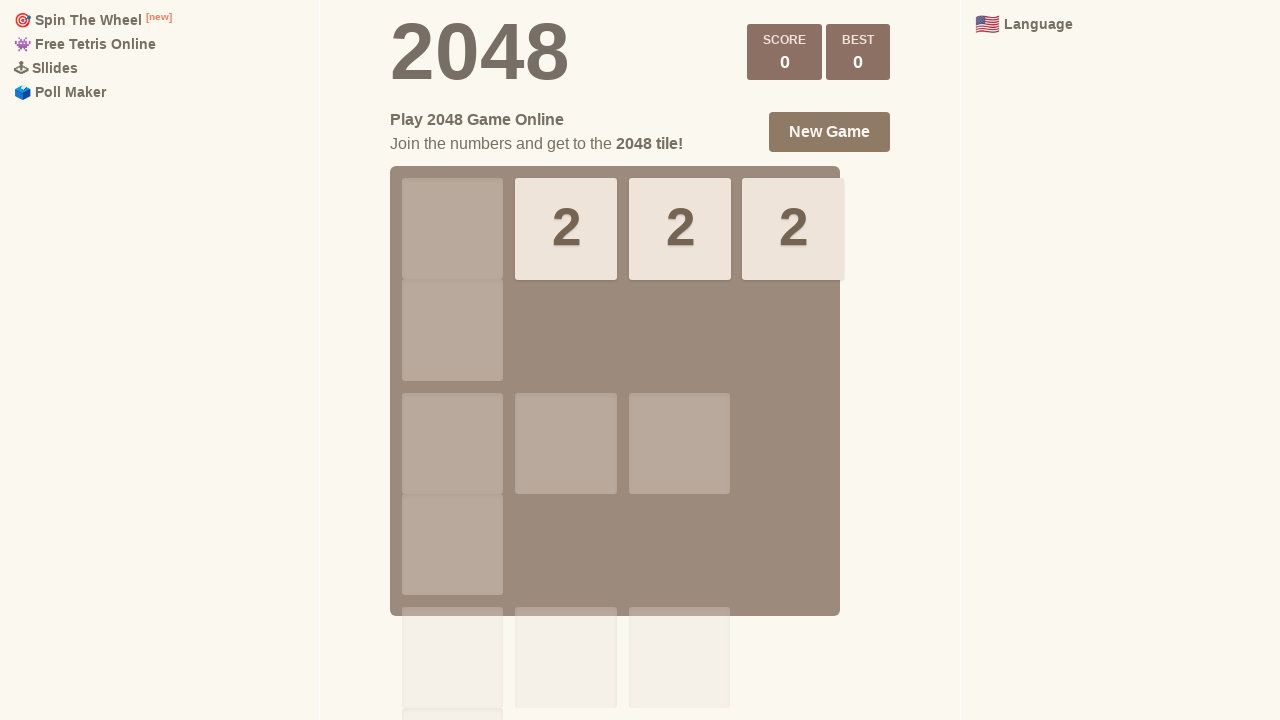

Sent RIGHT arrow key input
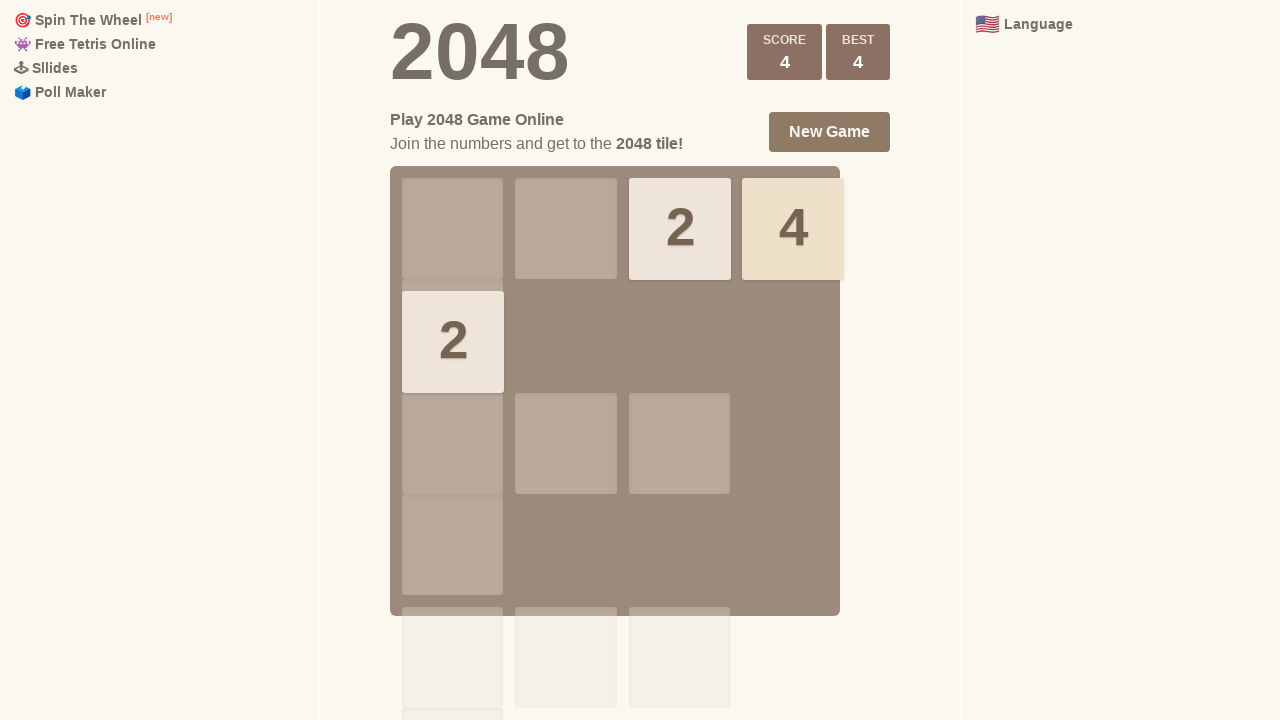

Sent DOWN arrow key input
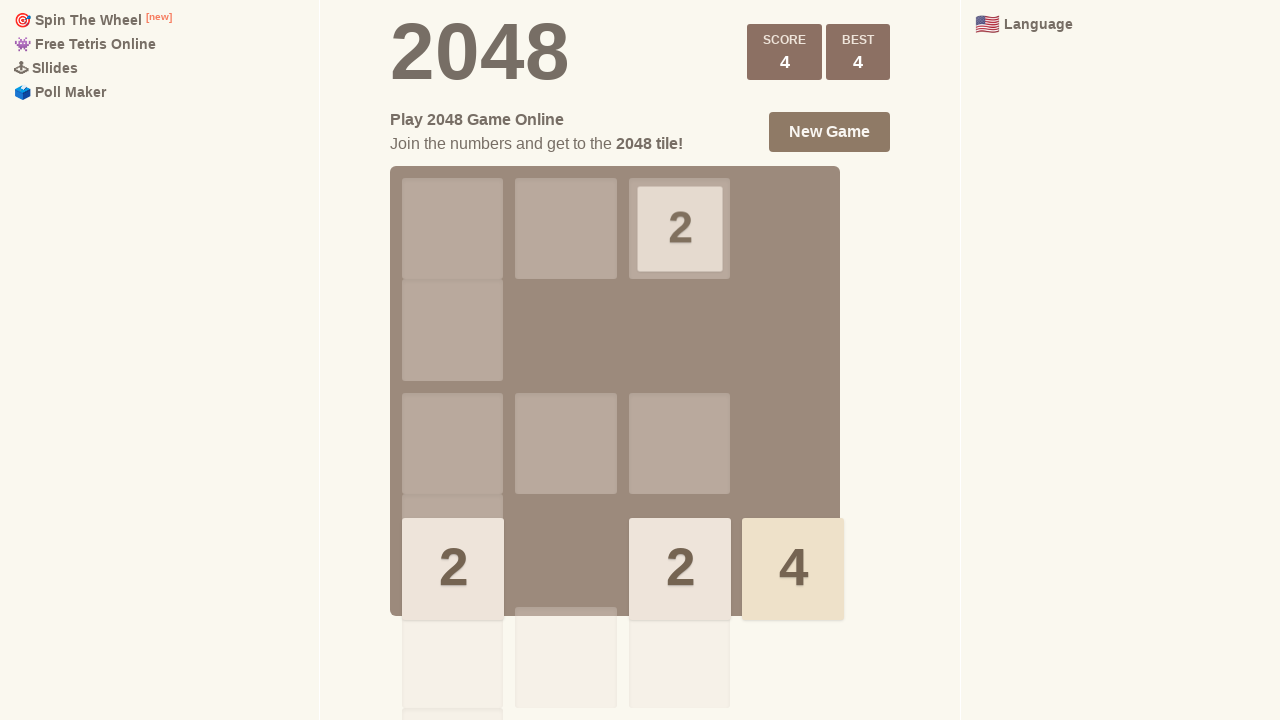

Sent LEFT arrow key input
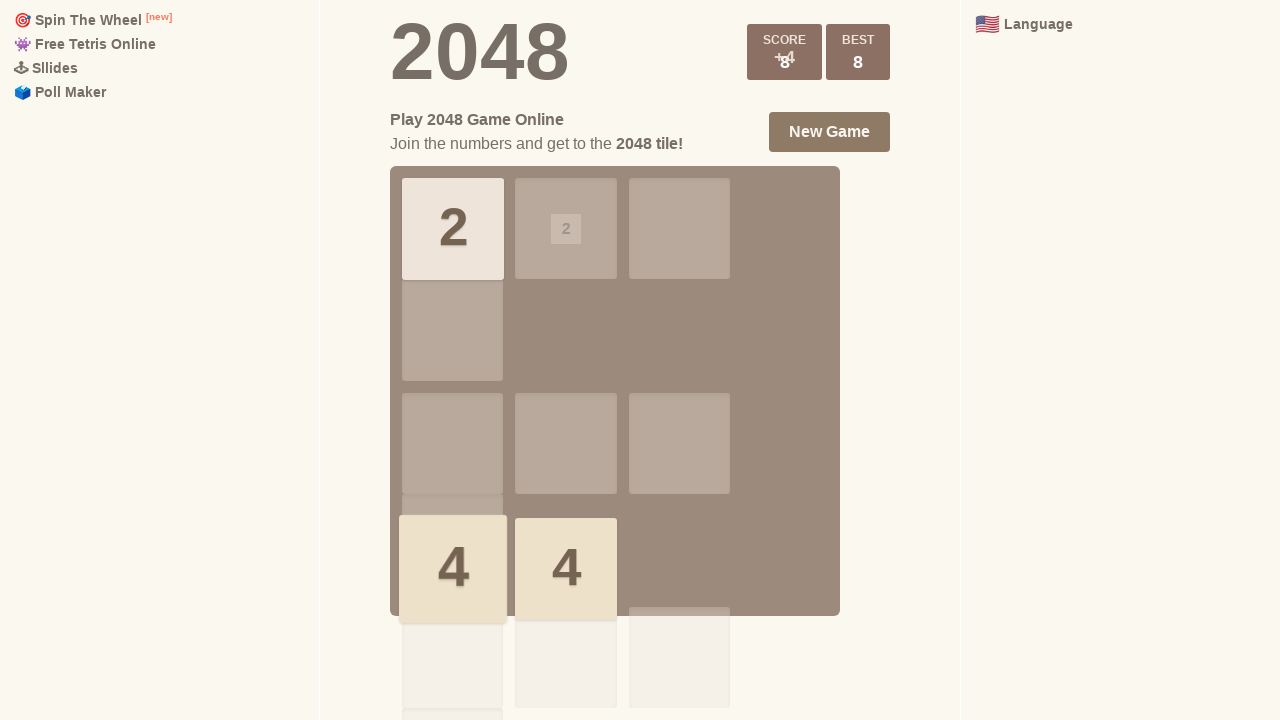

Sent UP arrow key input
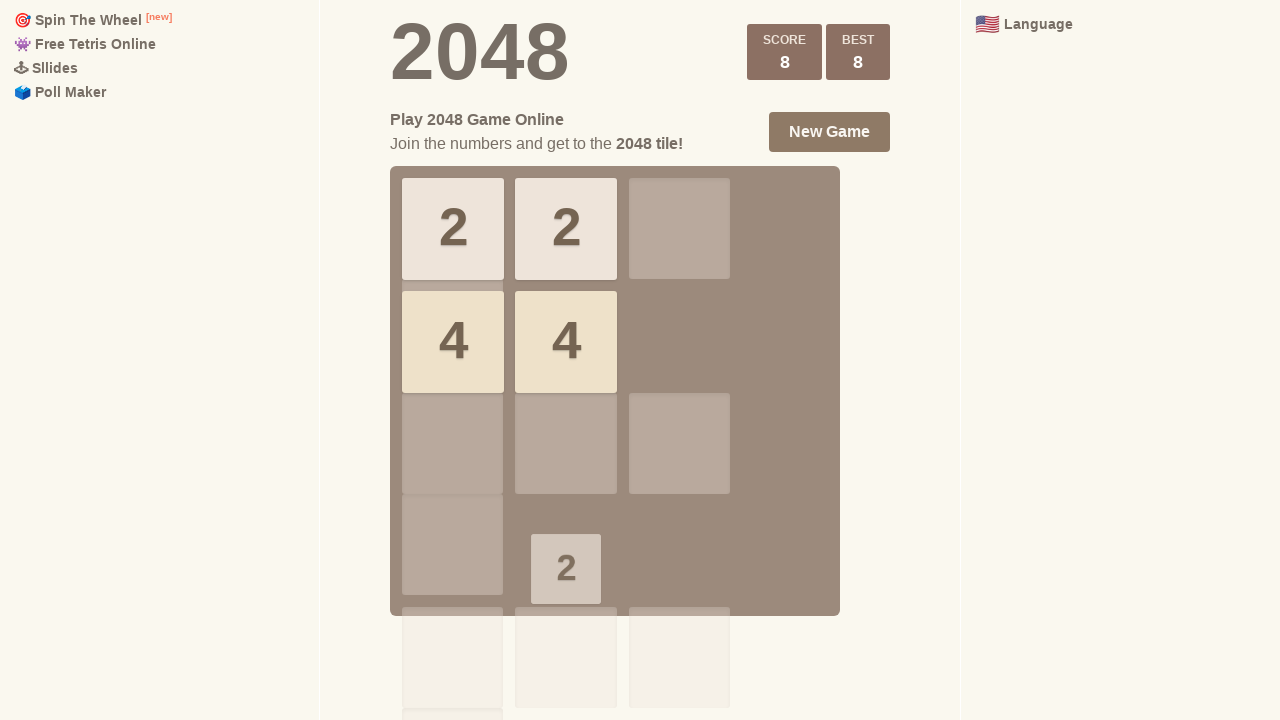

Sent RIGHT arrow key input
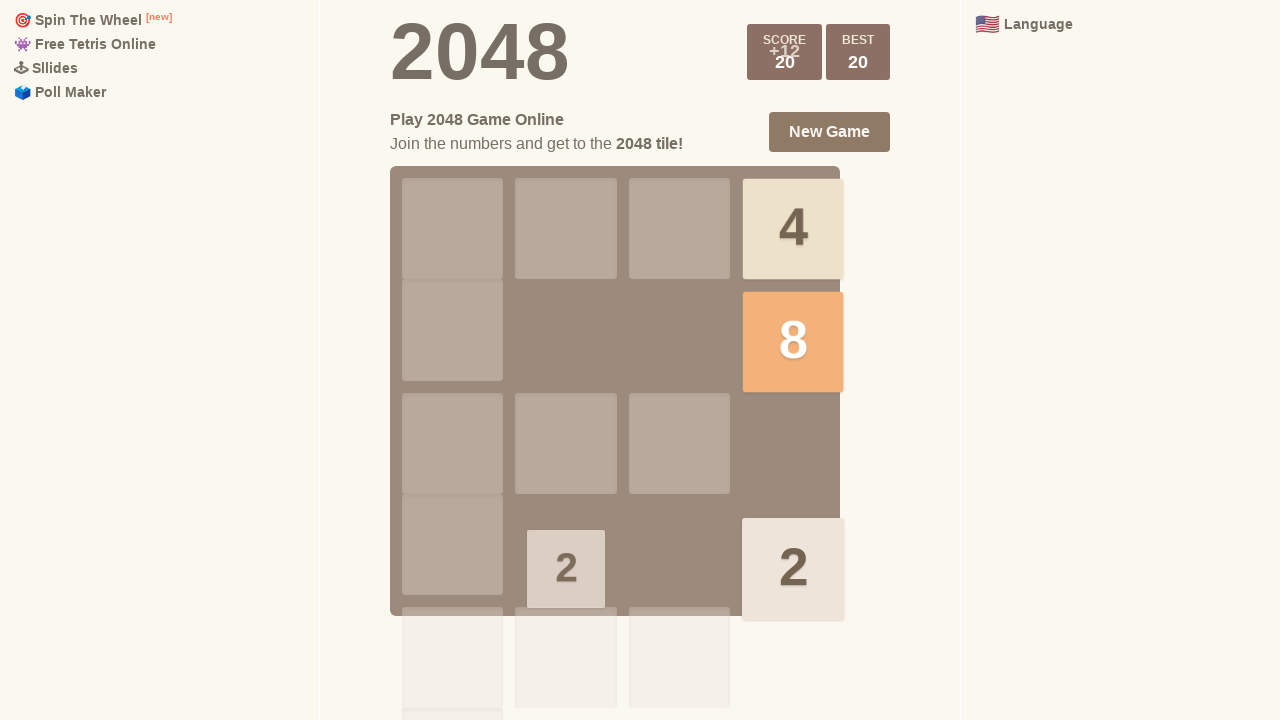

Sent DOWN arrow key input
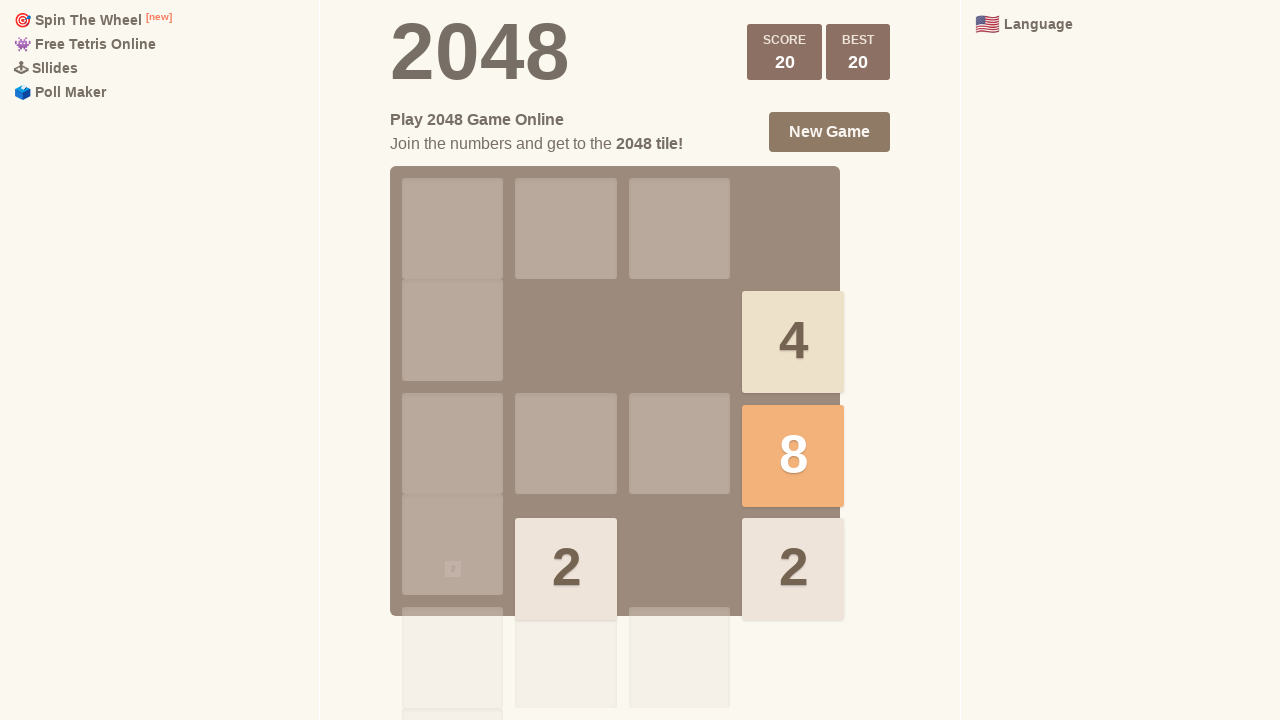

Sent LEFT arrow key input
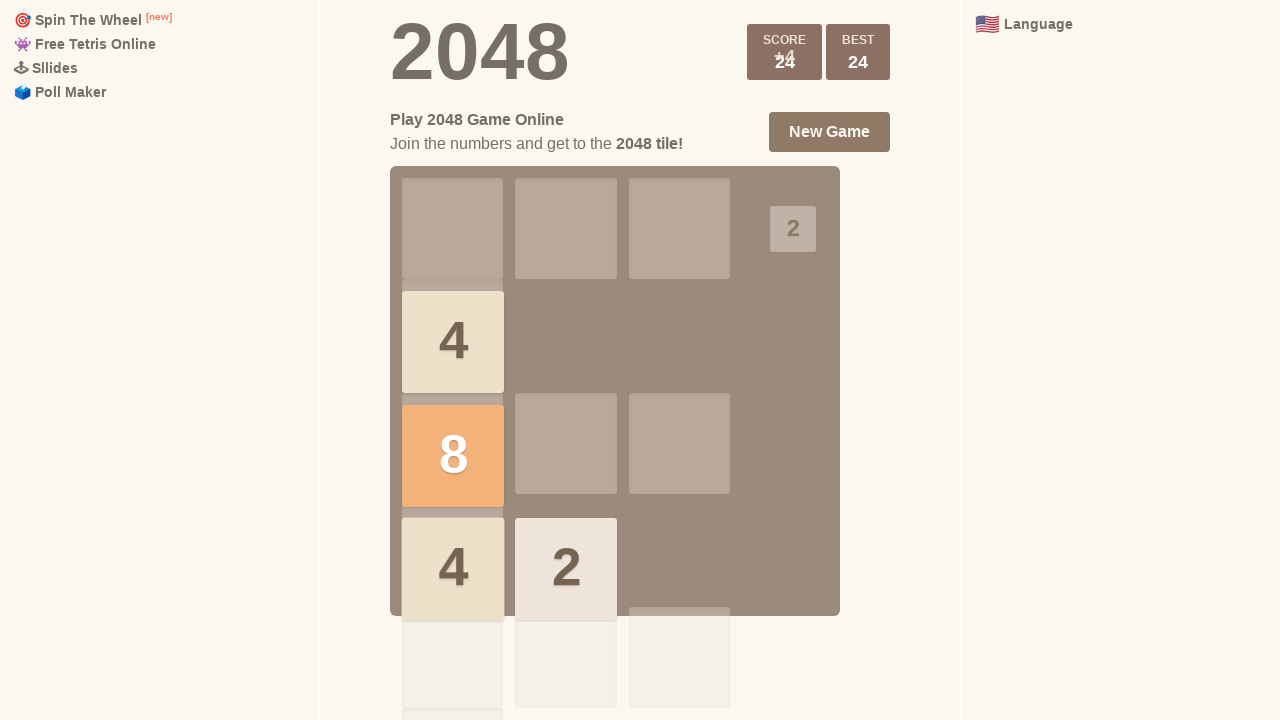

Sent UP arrow key input
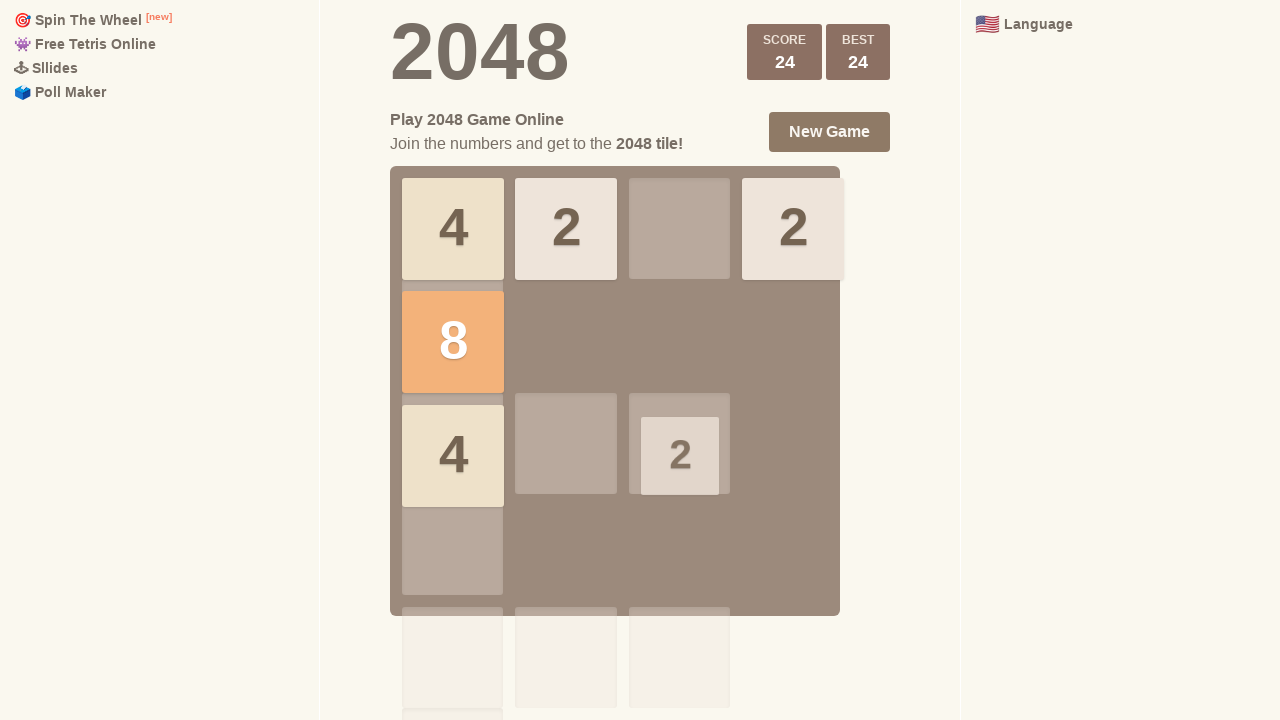

Sent RIGHT arrow key input
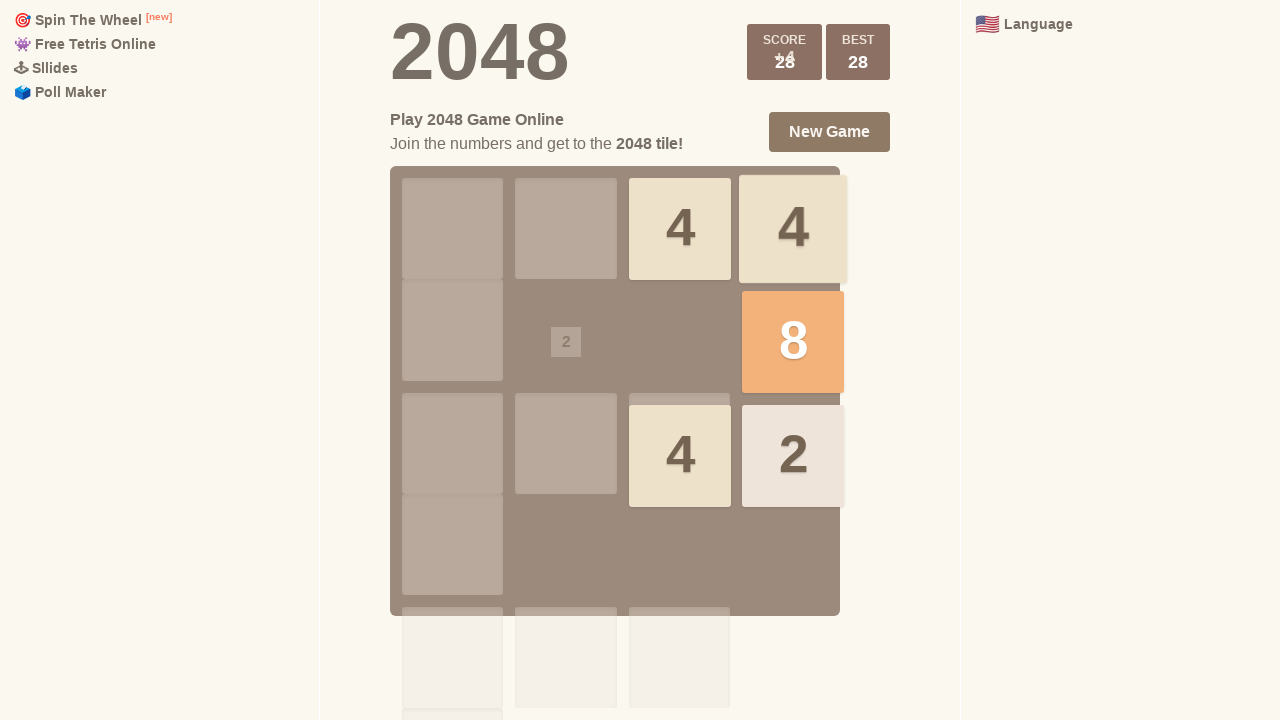

Sent DOWN arrow key input
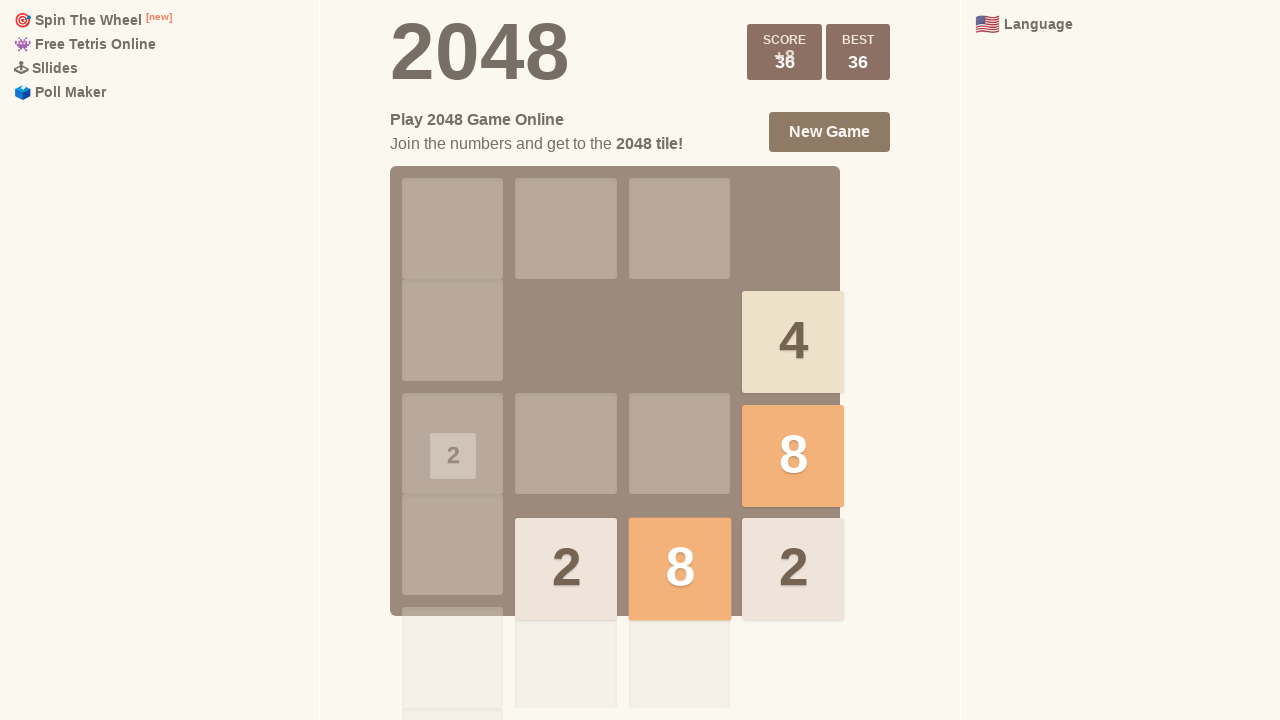

Sent LEFT arrow key input
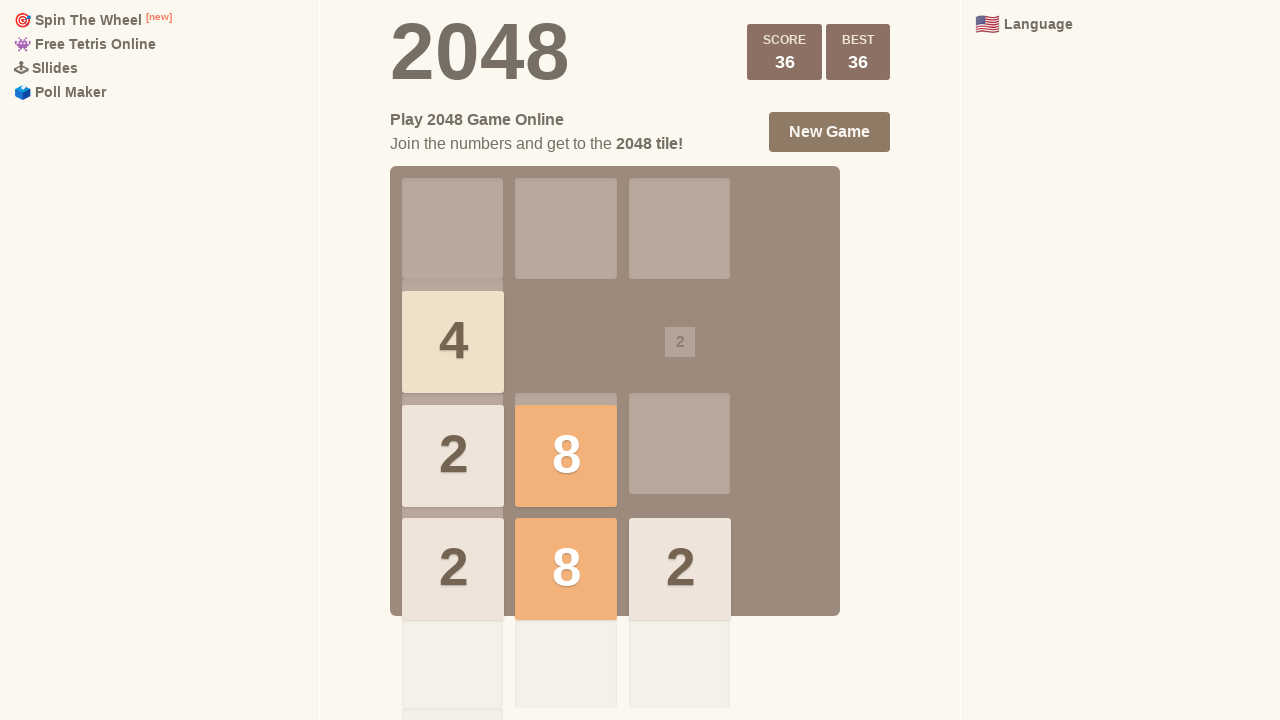

Sent UP arrow key input
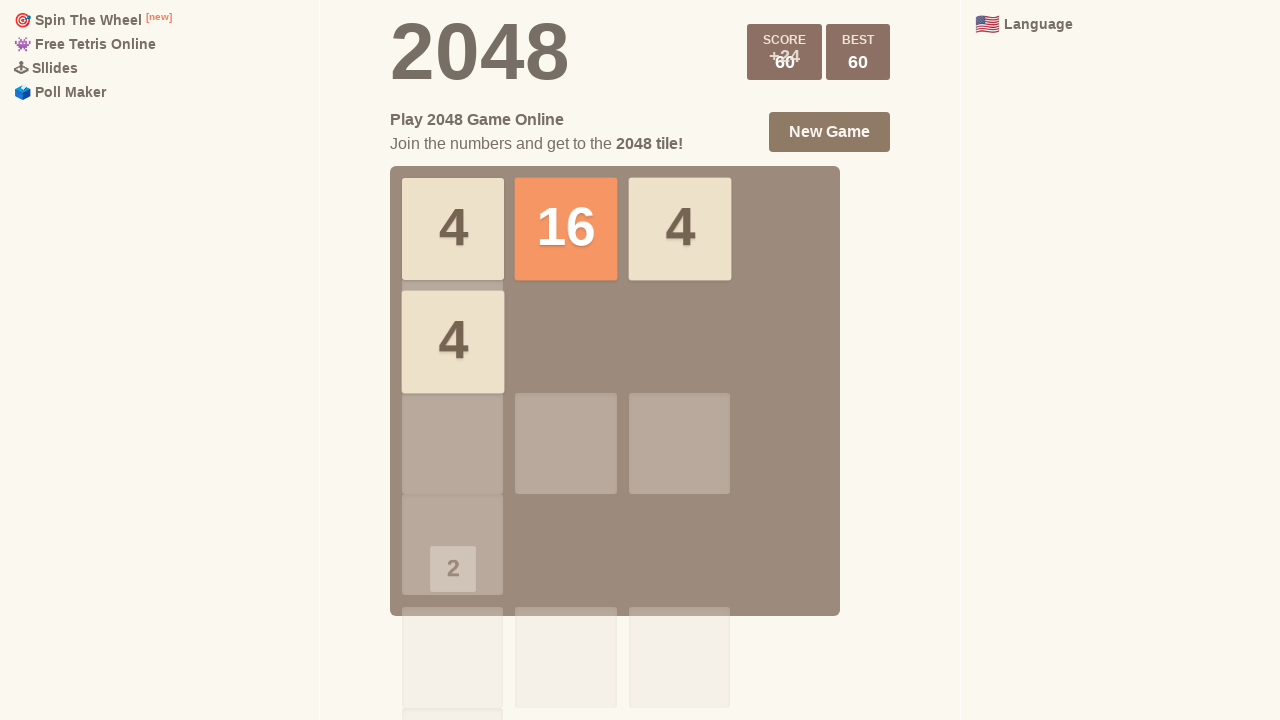

Sent RIGHT arrow key input
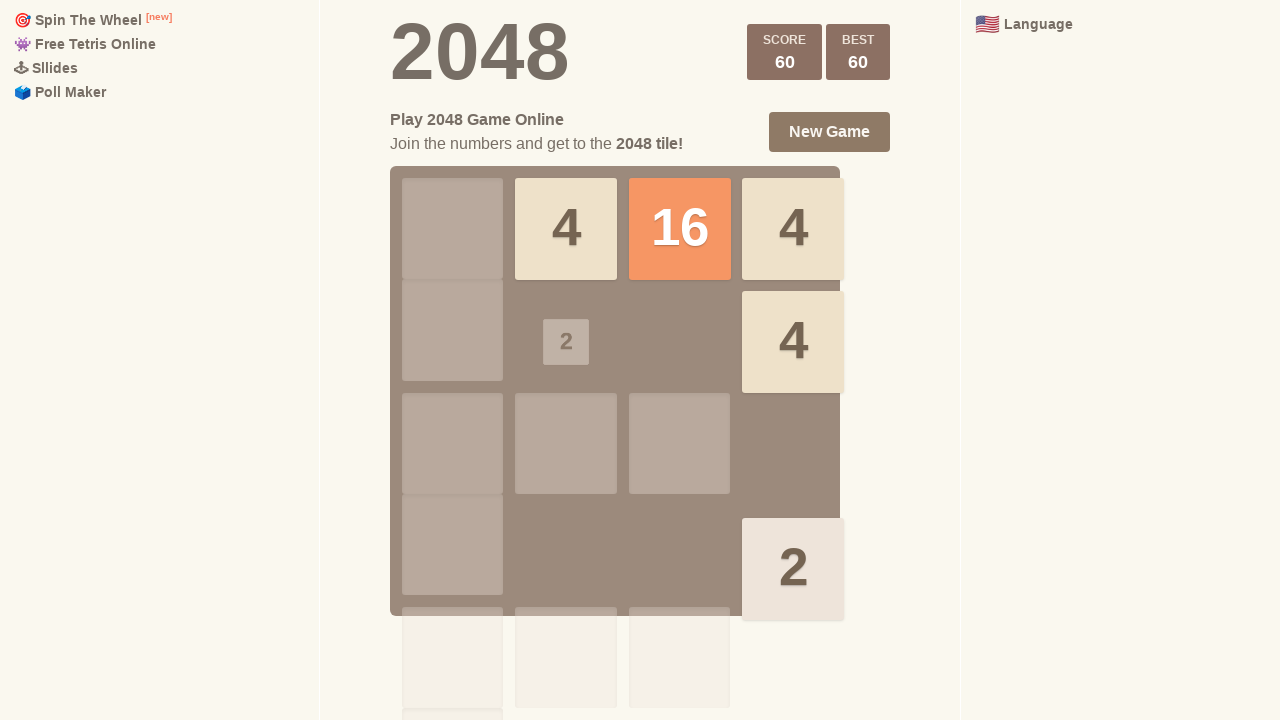

Sent DOWN arrow key input
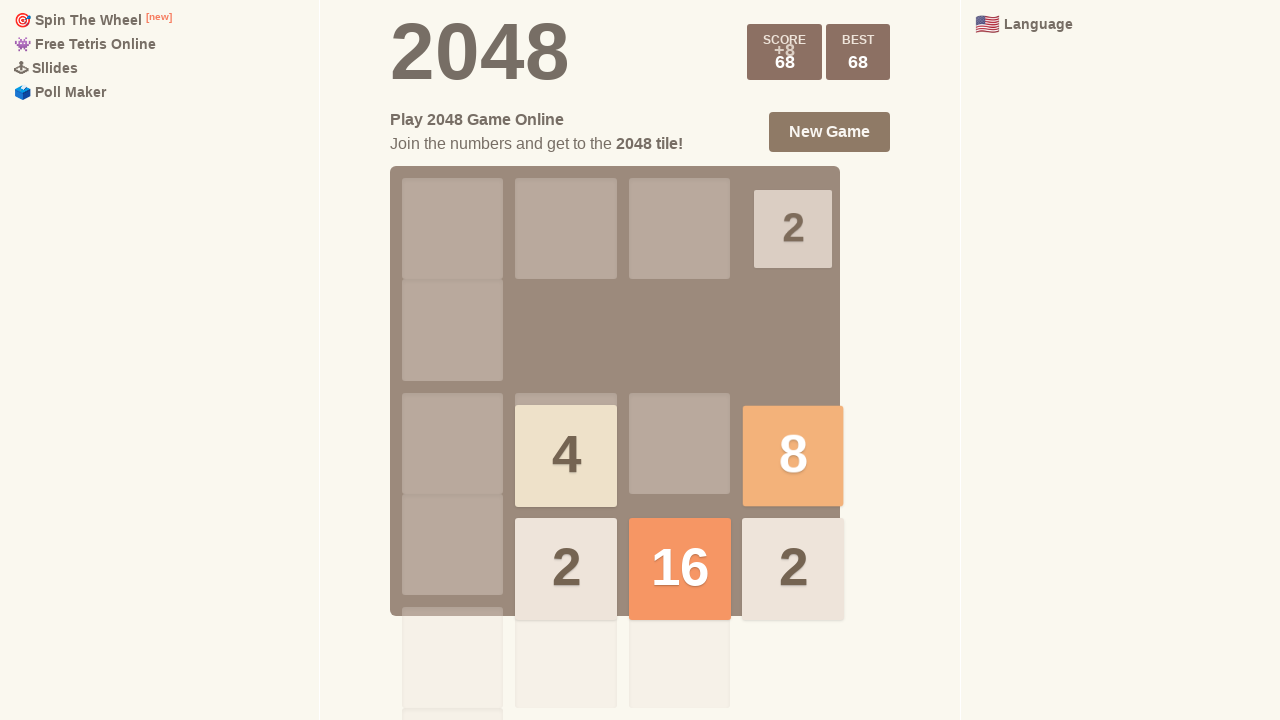

Sent LEFT arrow key input
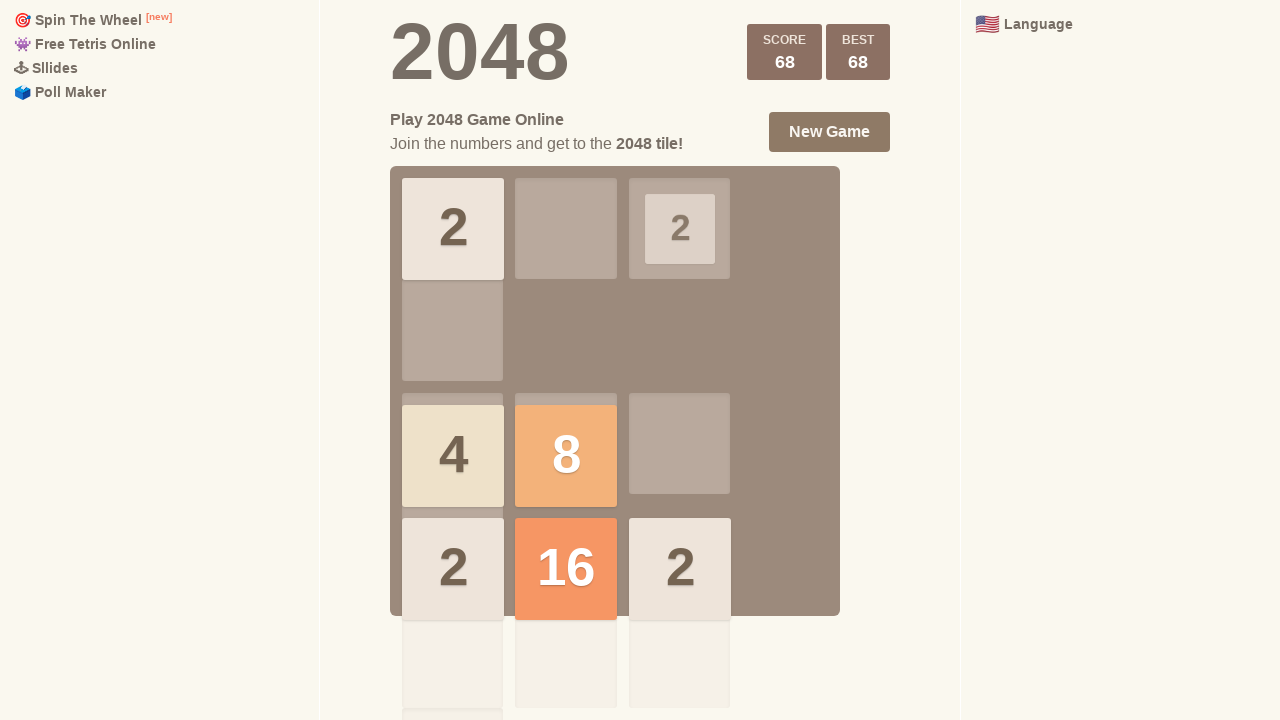

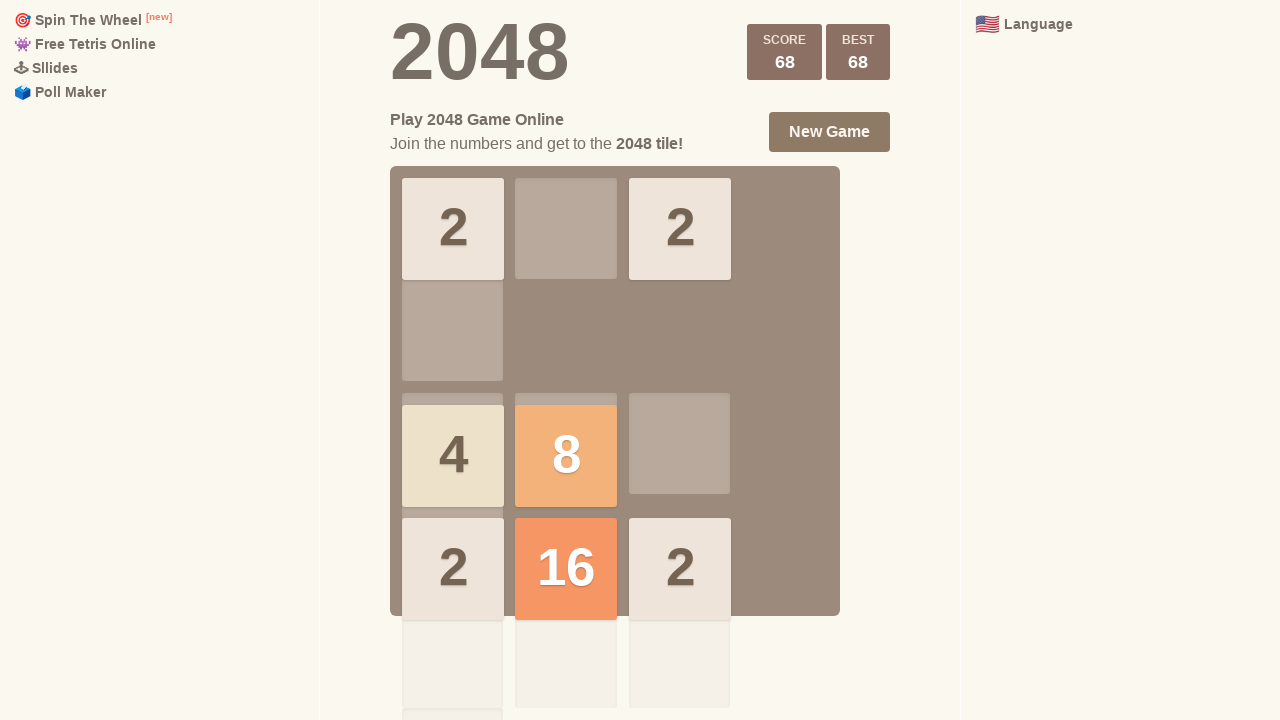